Tests an e-commerce shopping cart flow by adding specific vegetables to cart, proceeding to checkout, and applying a promo code

Starting URL: https://rahulshettyacademy.com/seleniumPractise/#/

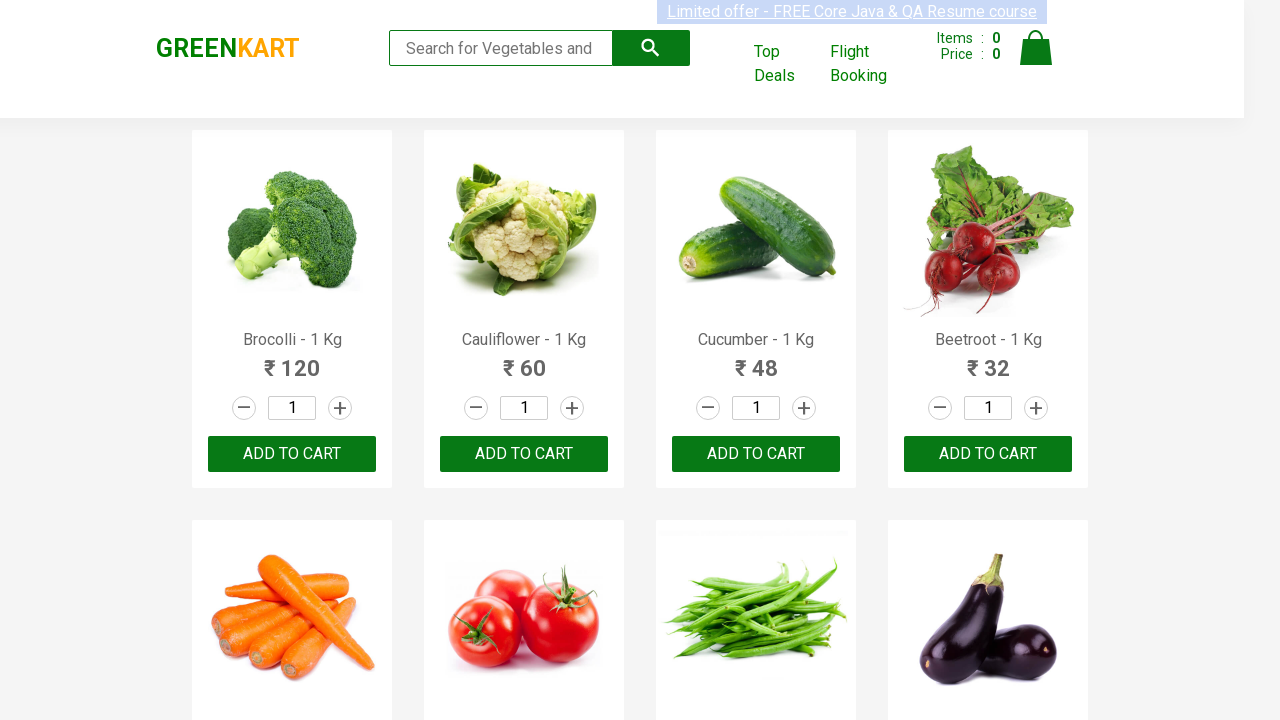

Retrieved all product names from the page
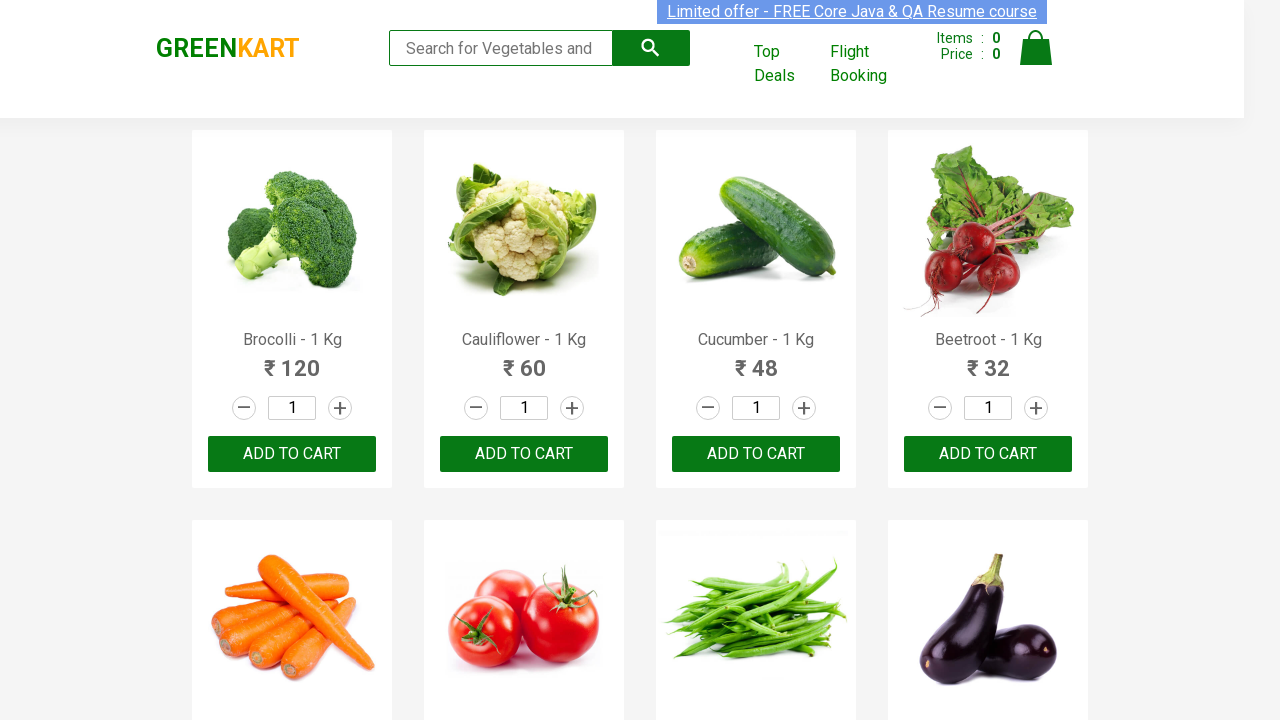

Added 'Brocolli' to cart at (292, 454) on div.product-action > button >> nth=0
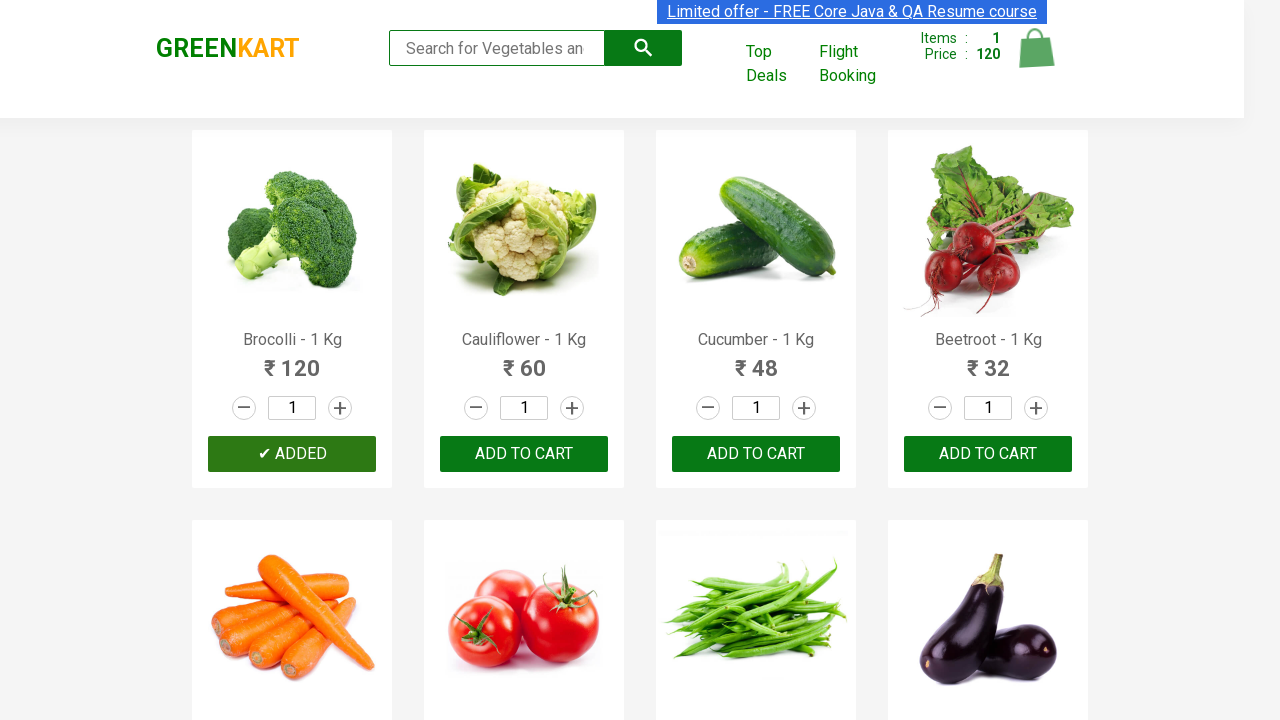

Added 'Beetroot' to cart at (988, 454) on div.product-action > button >> nth=3
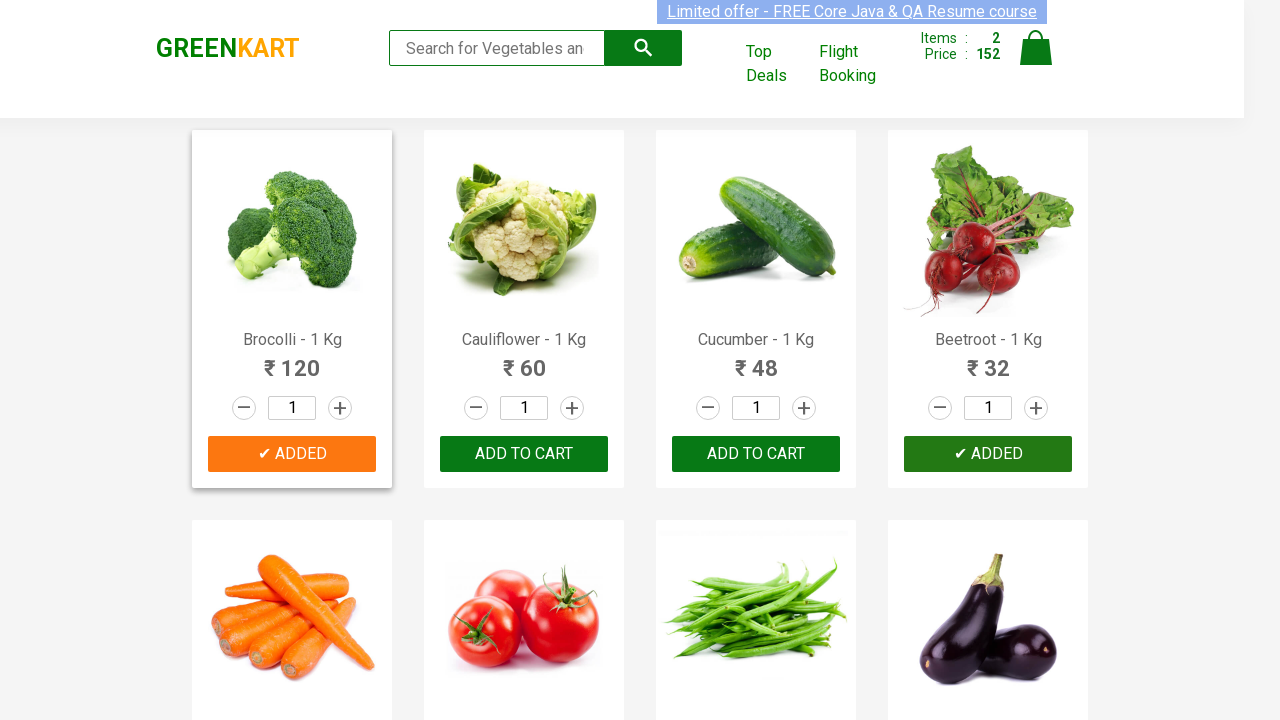

Added 'Tomato' to cart at (524, 360) on div.product-action > button >> nth=5
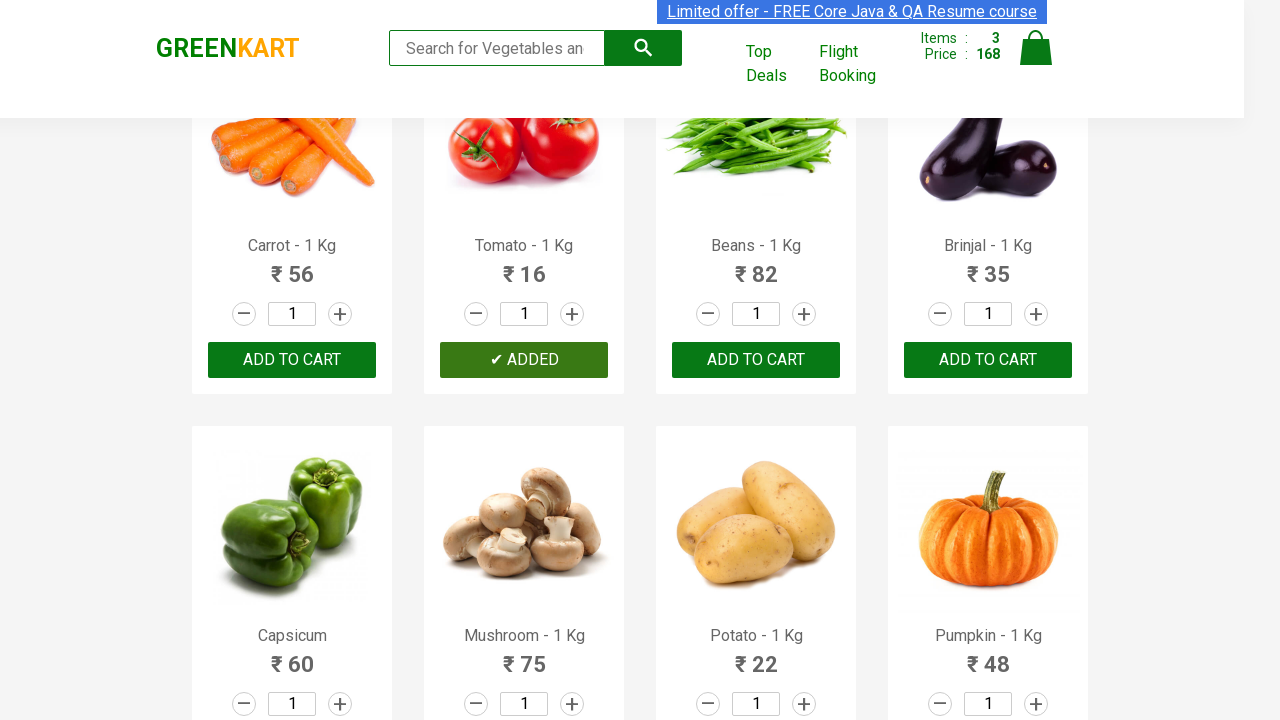

Clicked on cart icon to view cart at (1036, 48) on img[alt='Cart']
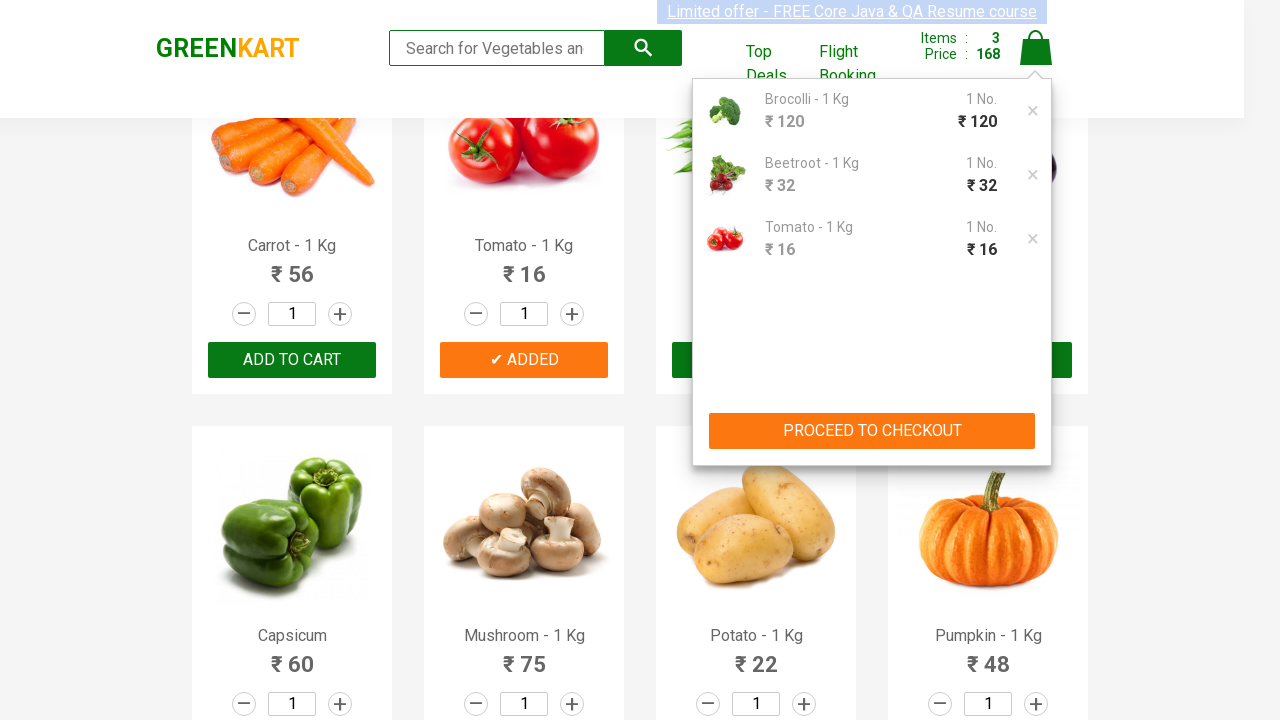

Clicked 'PROCEED TO CHECKOUT' button at (872, 431) on xpath=//button[contains(text(),'PROCEED TO CHECKOUT')]
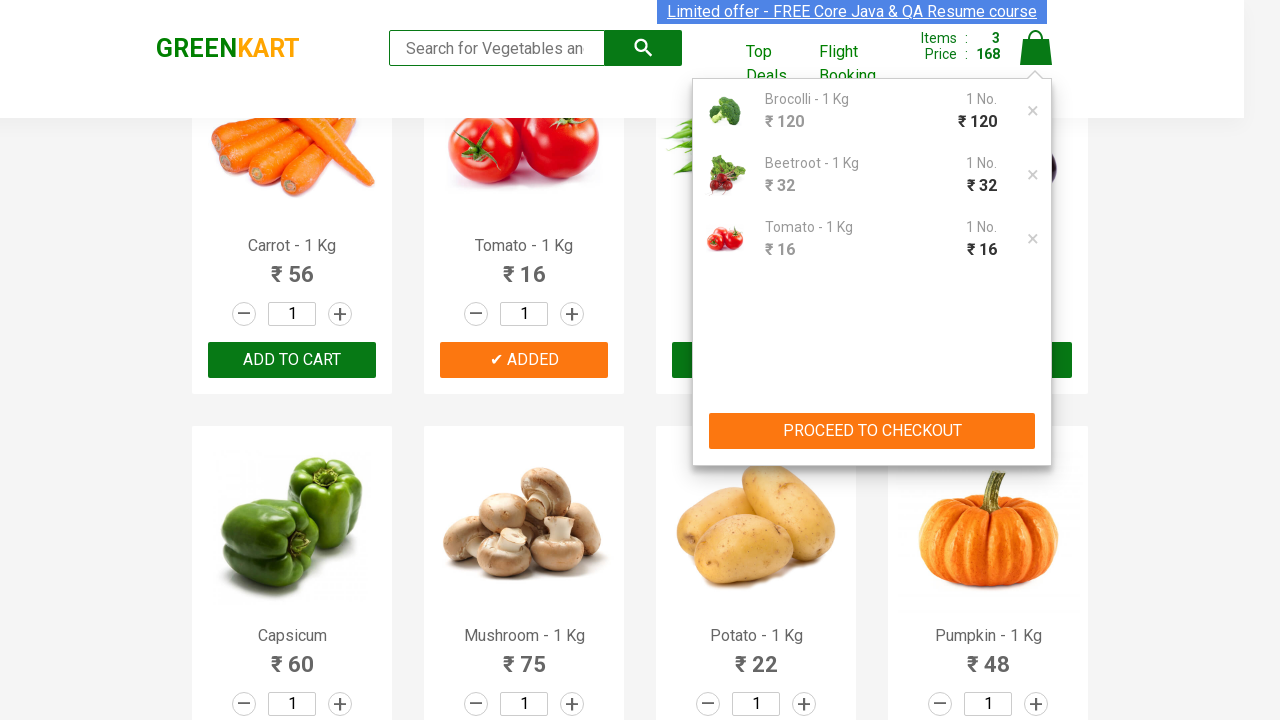

Entered promo code 'rahulshettyacademy' on input.promoCode
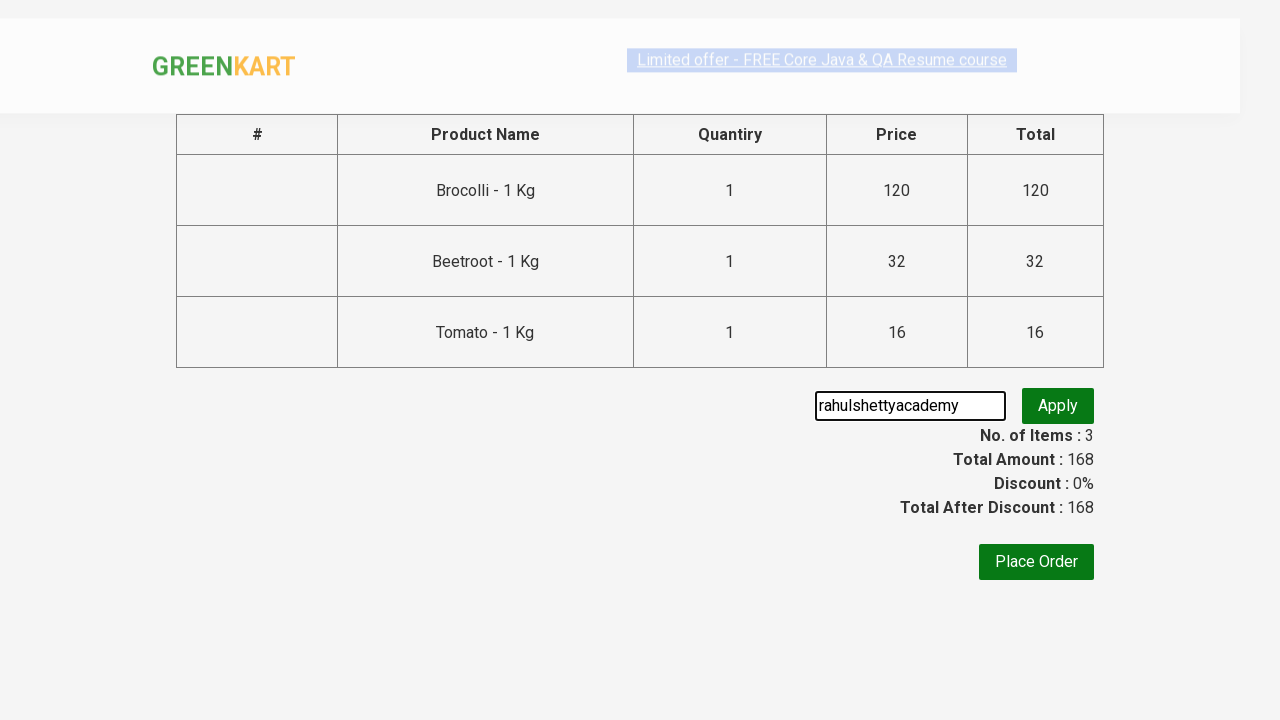

Clicked apply promo button at (1058, 406) on button.promoBtn
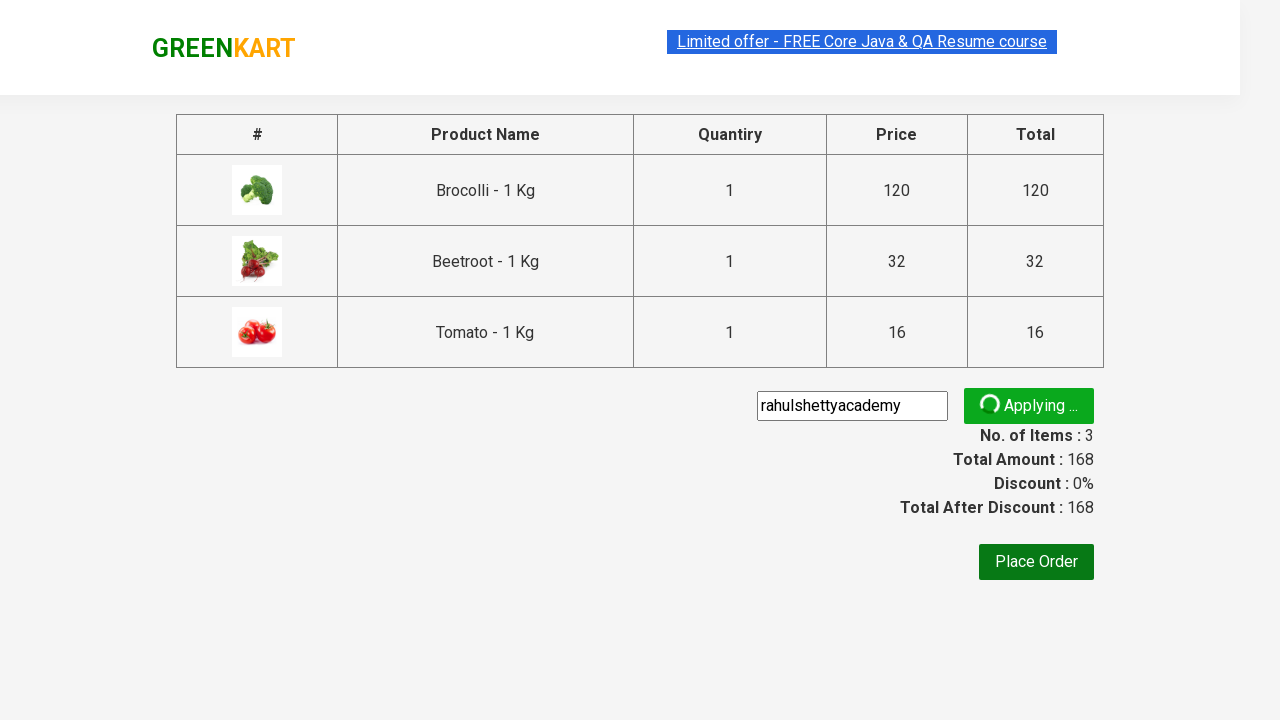

Promo code applied successfully - promo info displayed
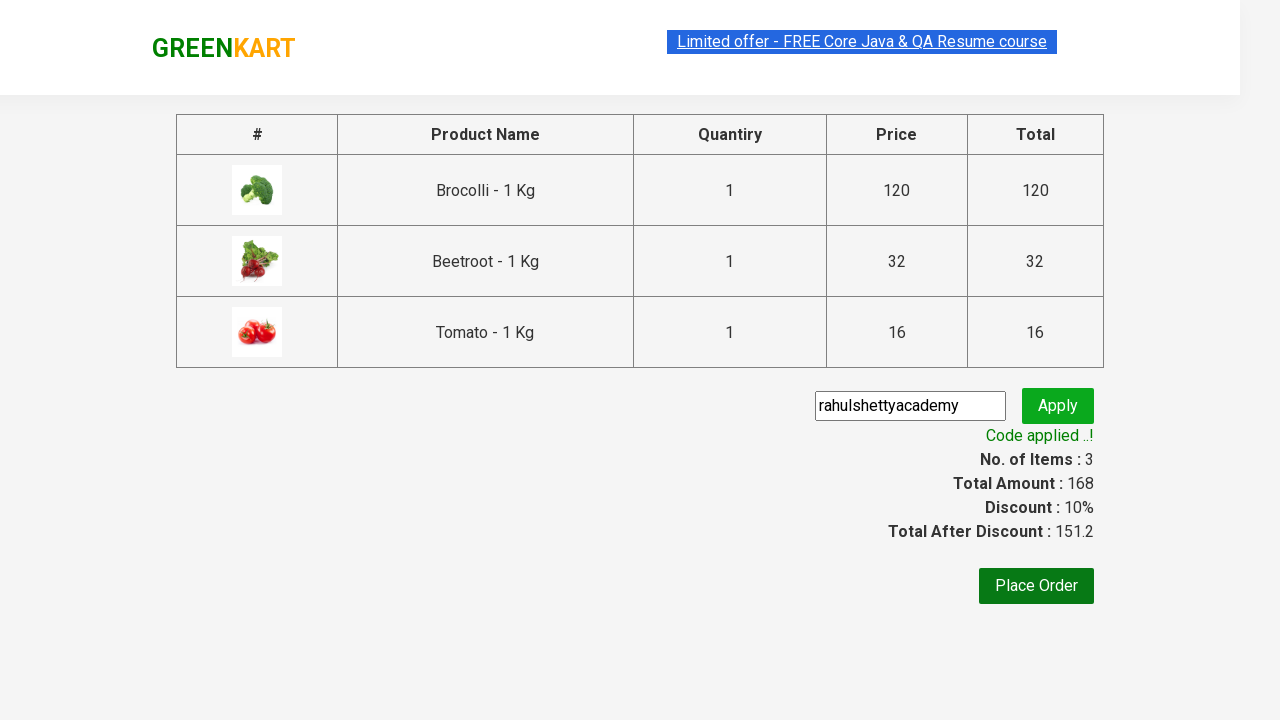

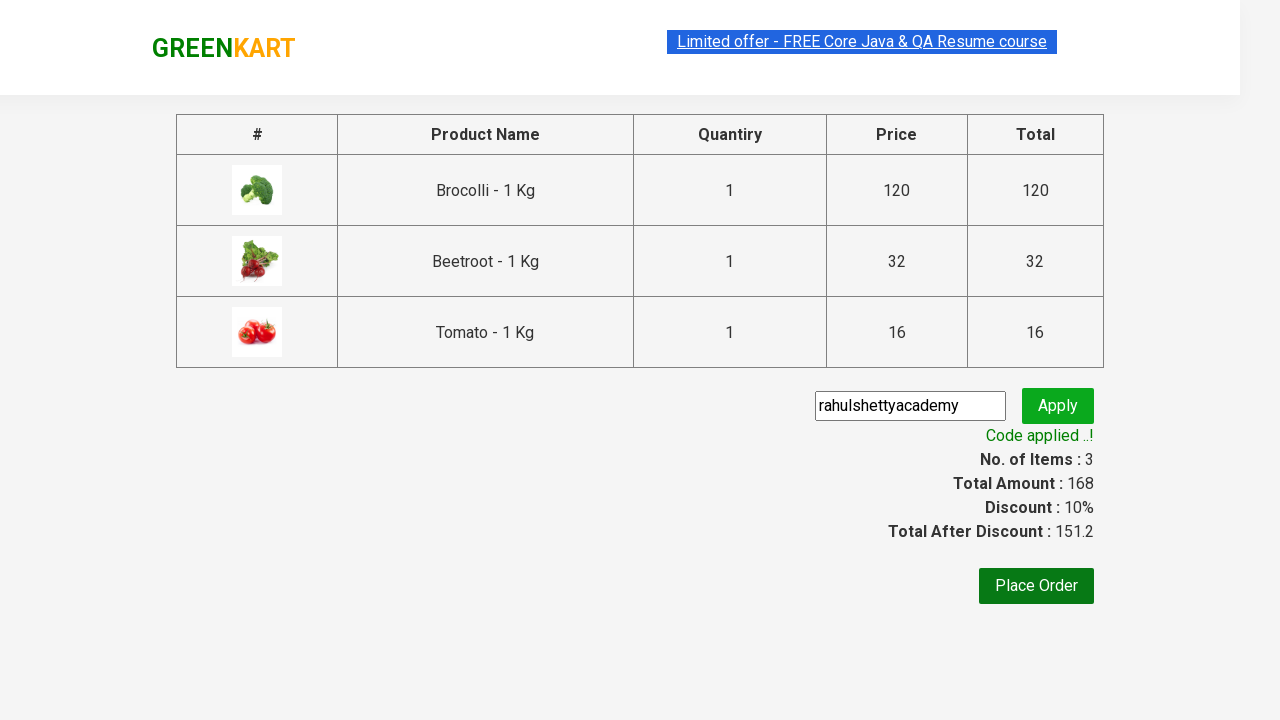